Tests filtering to display only active (incomplete) items

Starting URL: https://demo.playwright.dev/todomvc

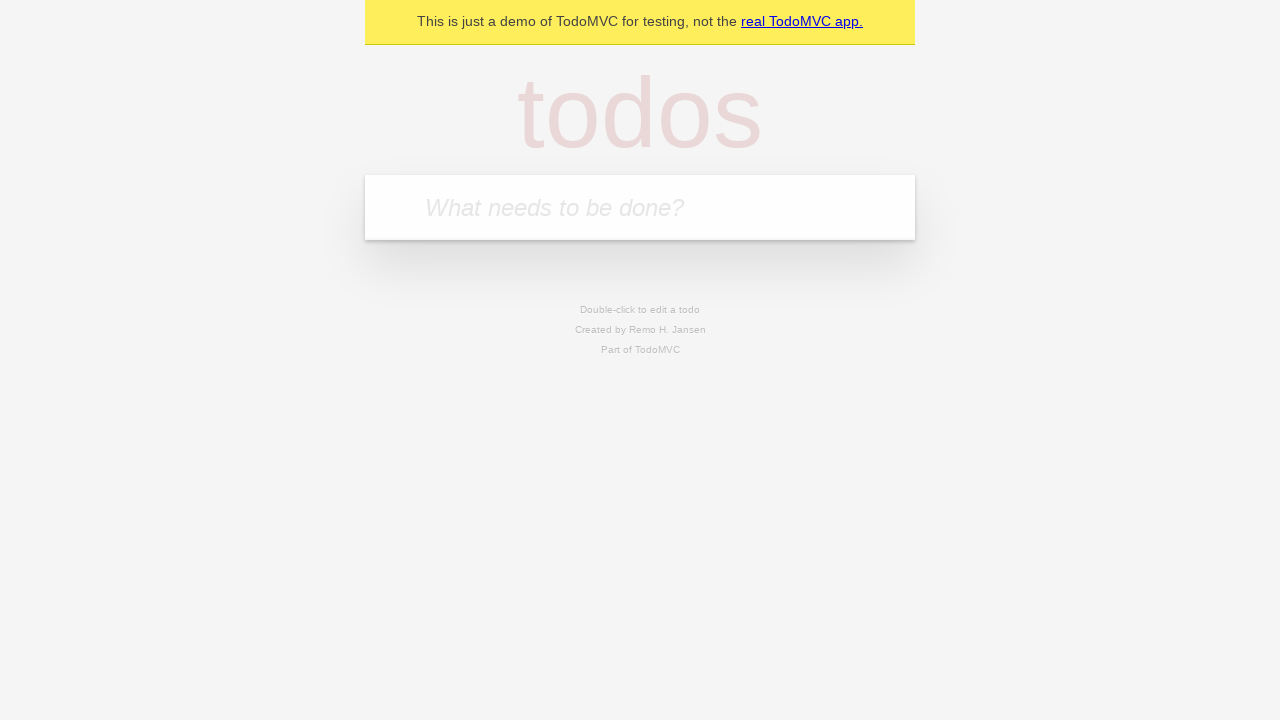

Filled todo input with 'buy some cheese' on internal:attr=[placeholder="What needs to be done?"i]
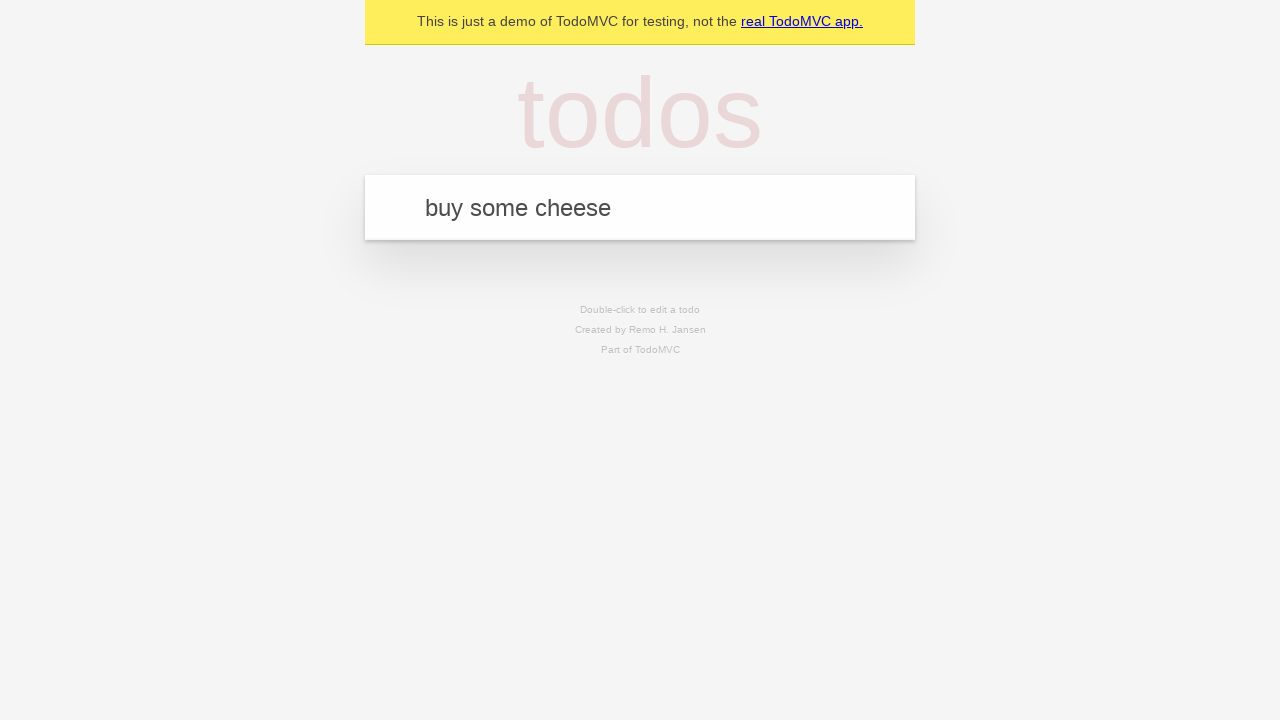

Pressed Enter to create first todo item on internal:attr=[placeholder="What needs to be done?"i]
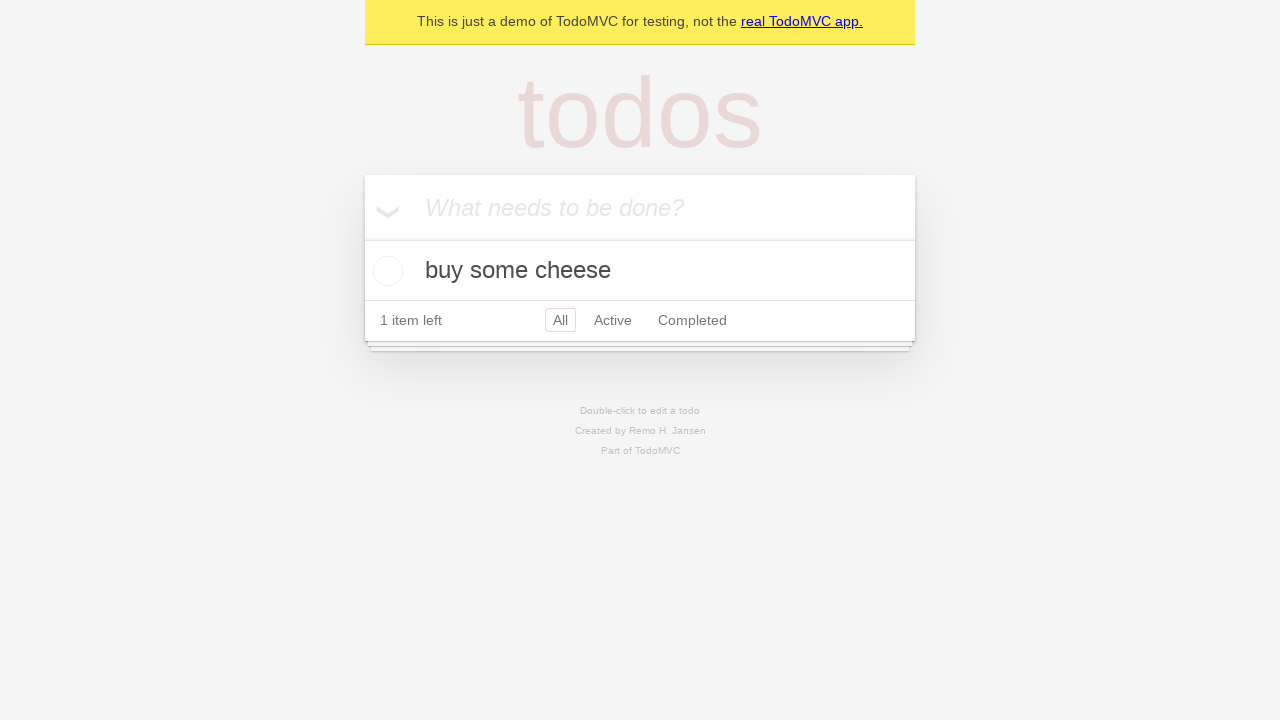

Filled todo input with 'feed the cat' on internal:attr=[placeholder="What needs to be done?"i]
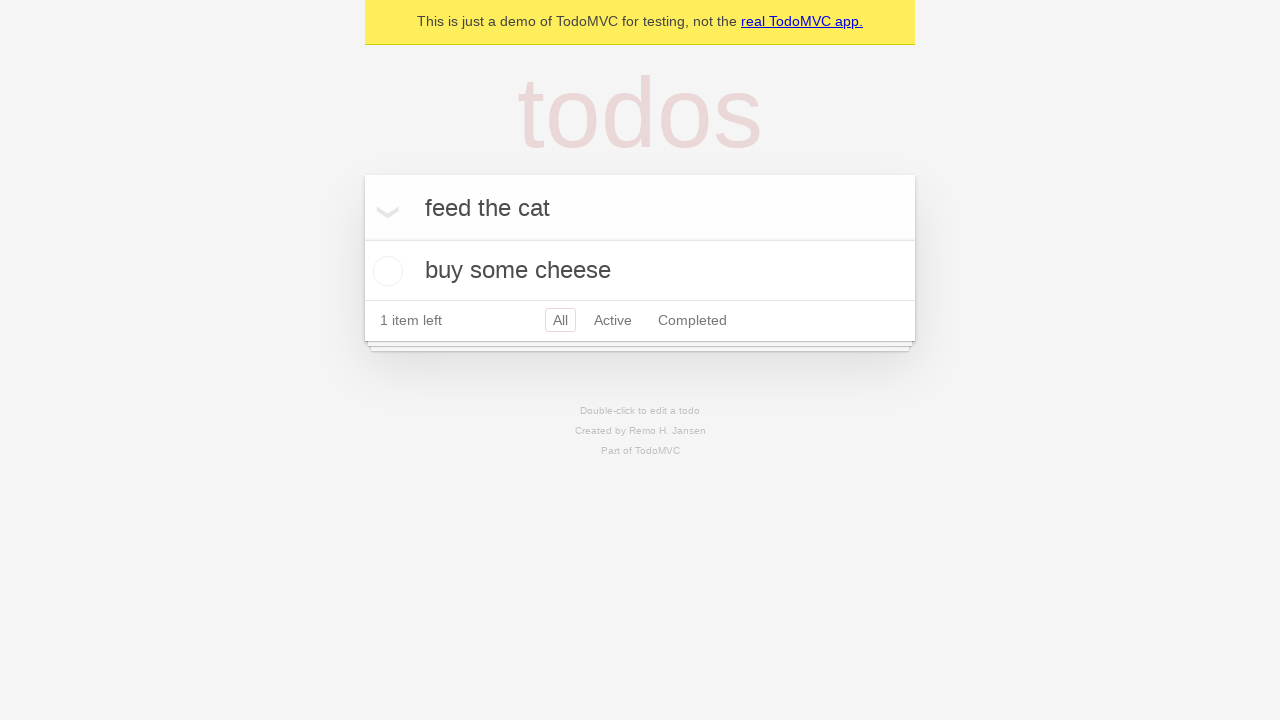

Pressed Enter to create second todo item on internal:attr=[placeholder="What needs to be done?"i]
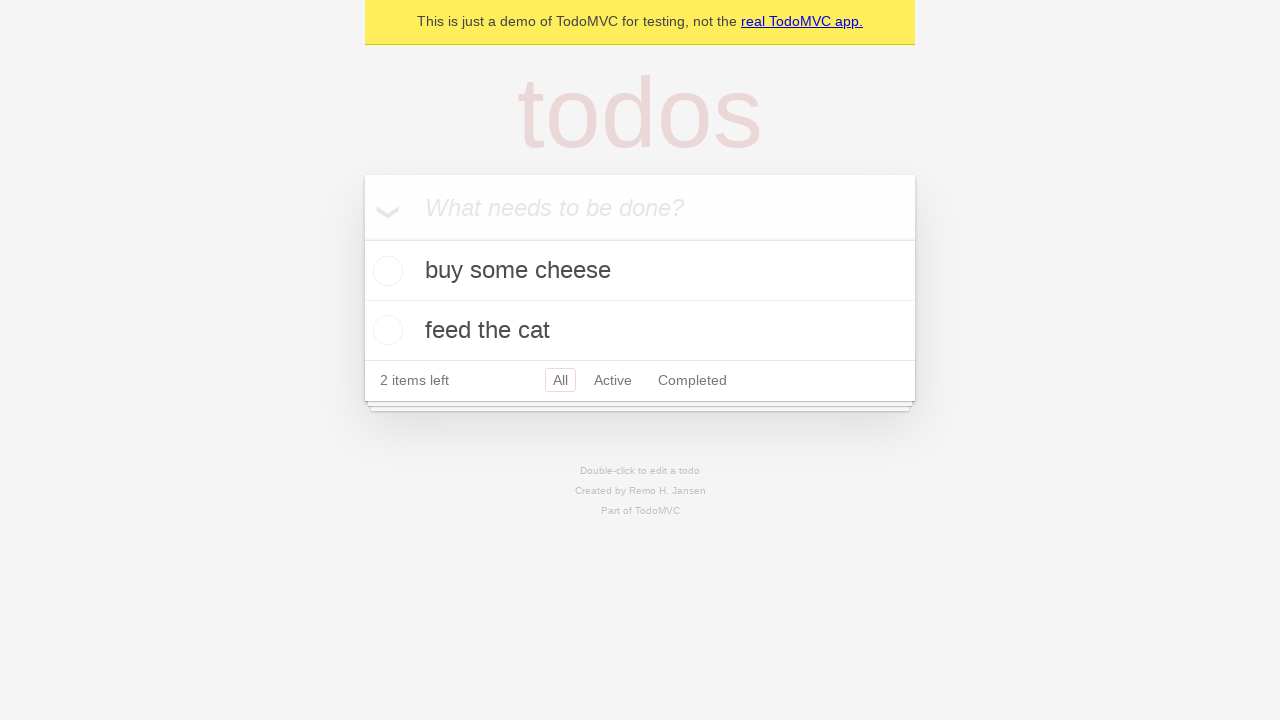

Filled todo input with 'book a doctors appointment' on internal:attr=[placeholder="What needs to be done?"i]
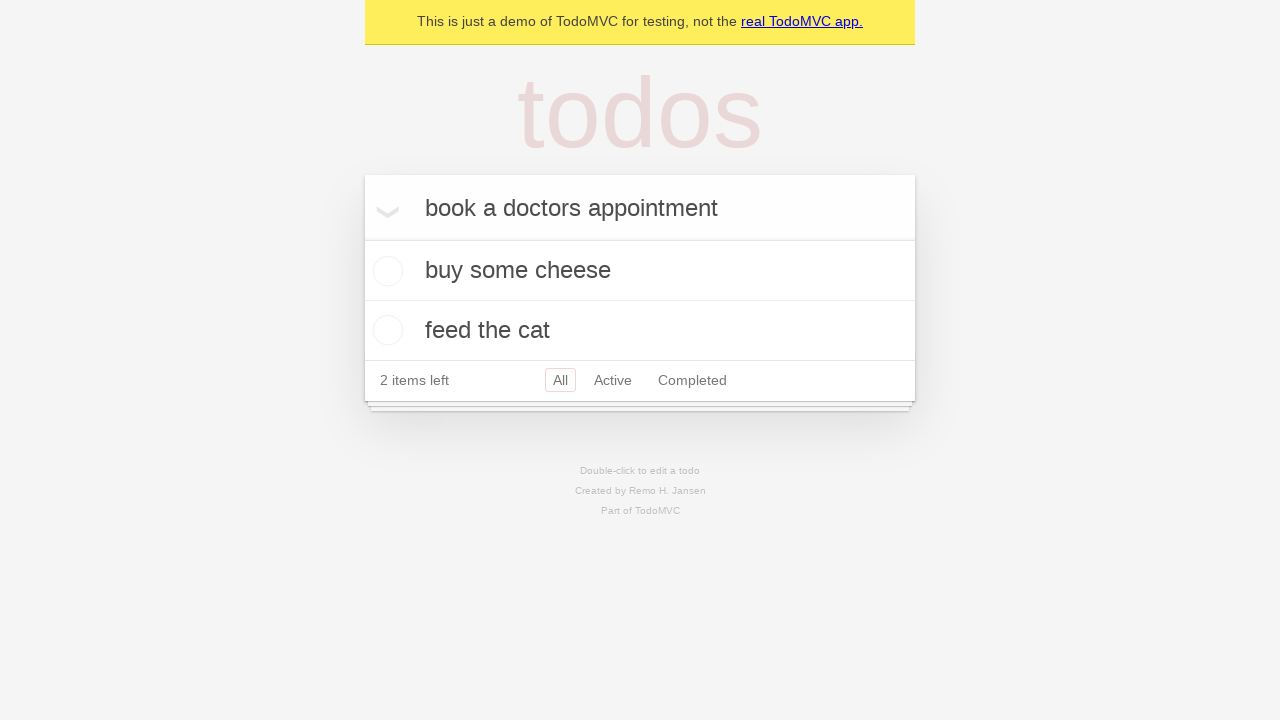

Pressed Enter to create third todo item on internal:attr=[placeholder="What needs to be done?"i]
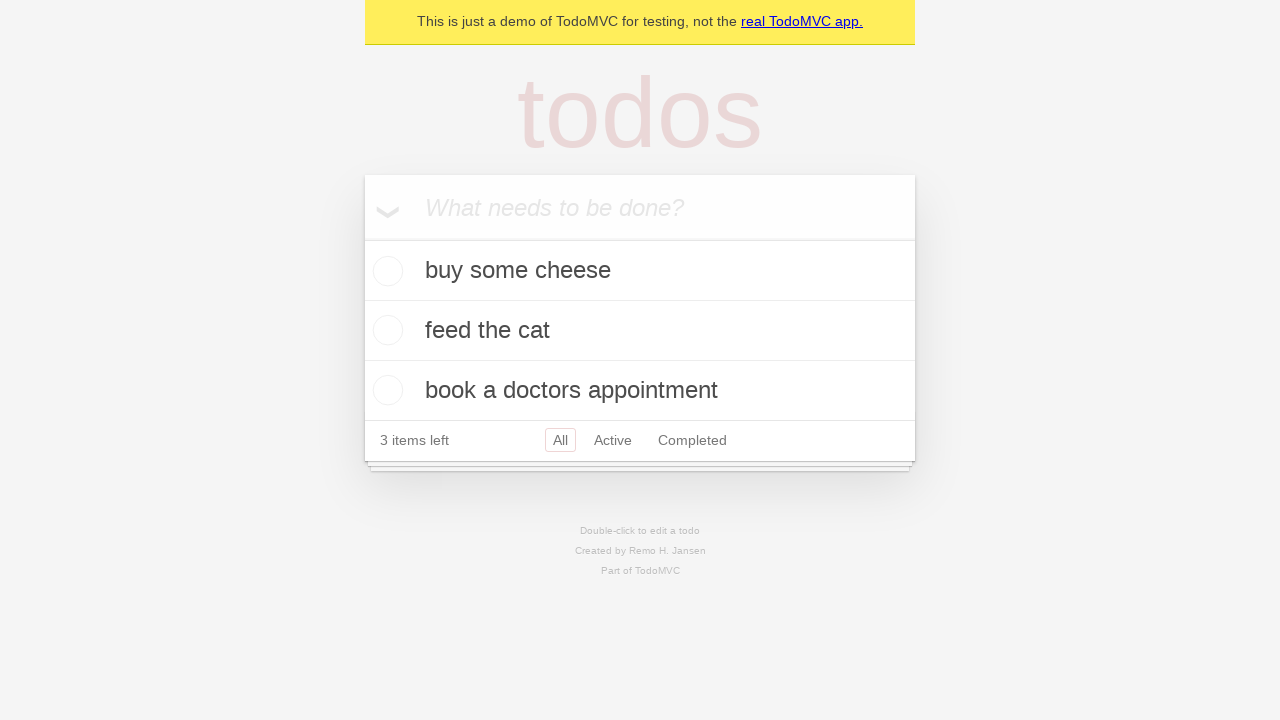

Checked the second todo item 'feed the cat' at (385, 330) on internal:testid=[data-testid="todo-item"s] >> nth=1 >> internal:role=checkbox
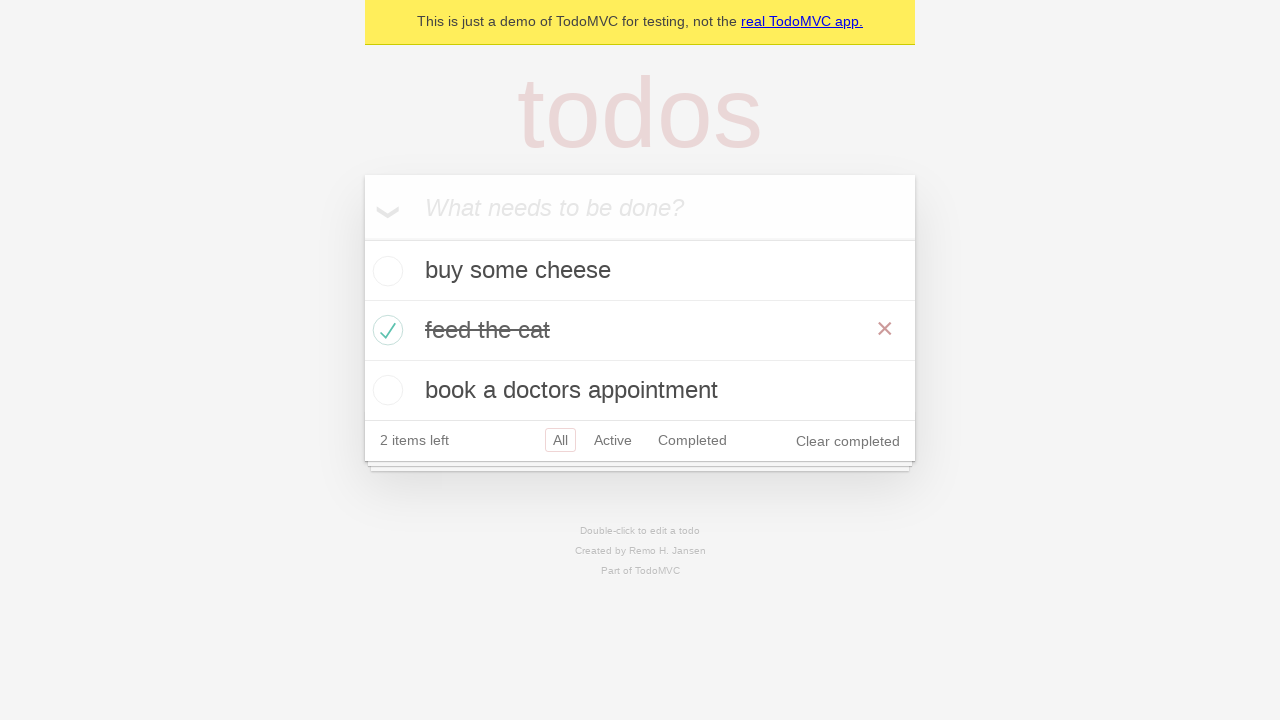

Clicked Active filter to display only incomplete items at (613, 440) on internal:role=link[name="Active"i]
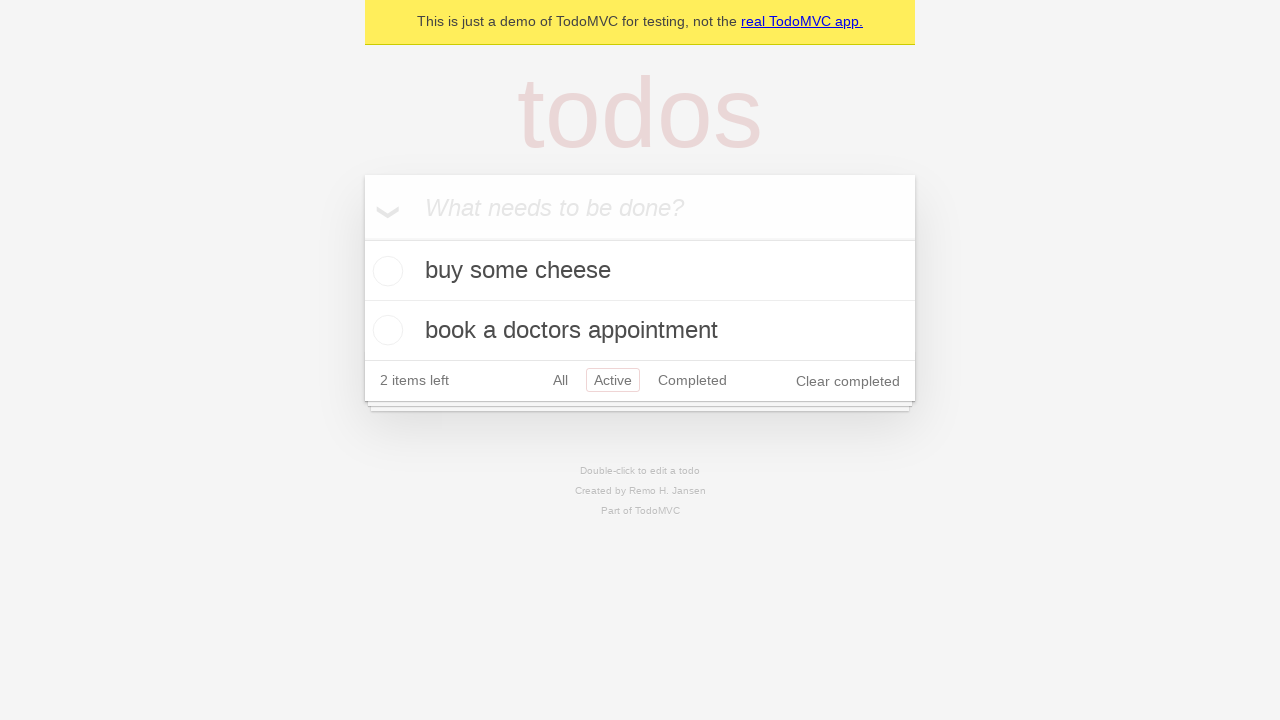

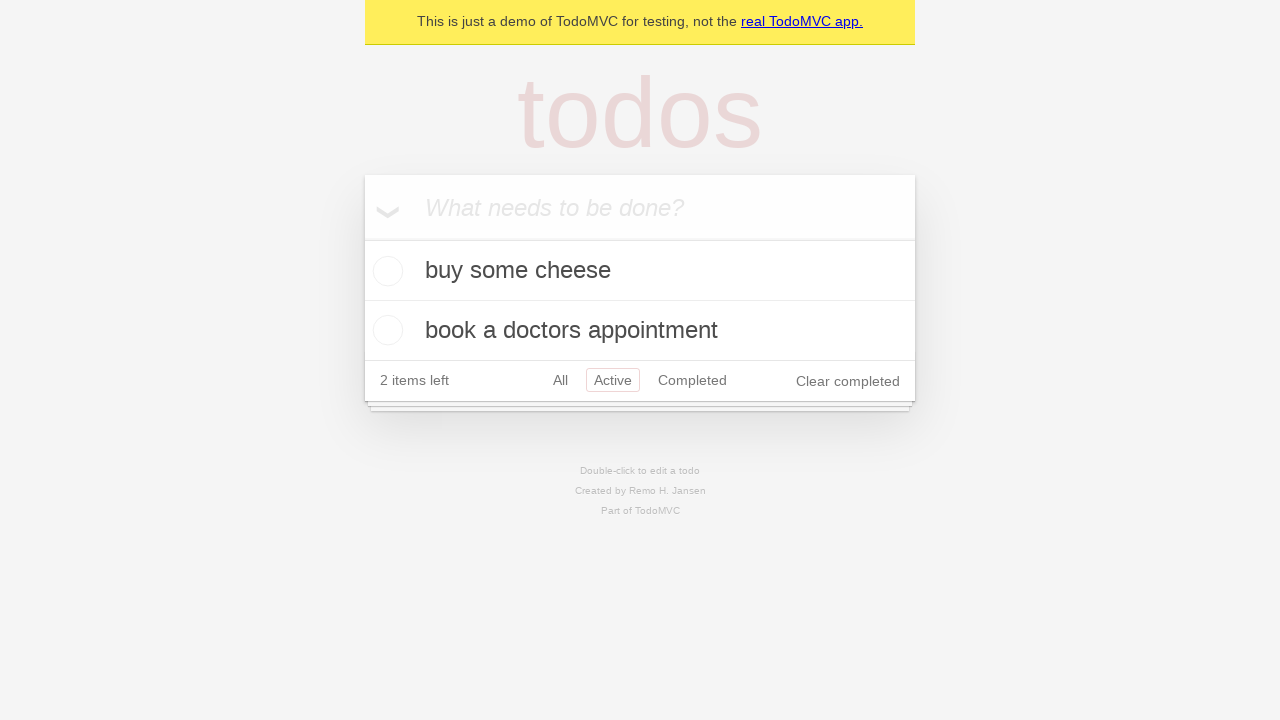